Tests checkbox functionality by clicking on a checkbox element on a sample Selenium testing page

Starting URL: https://artoftesting.com/samplesiteforselenium

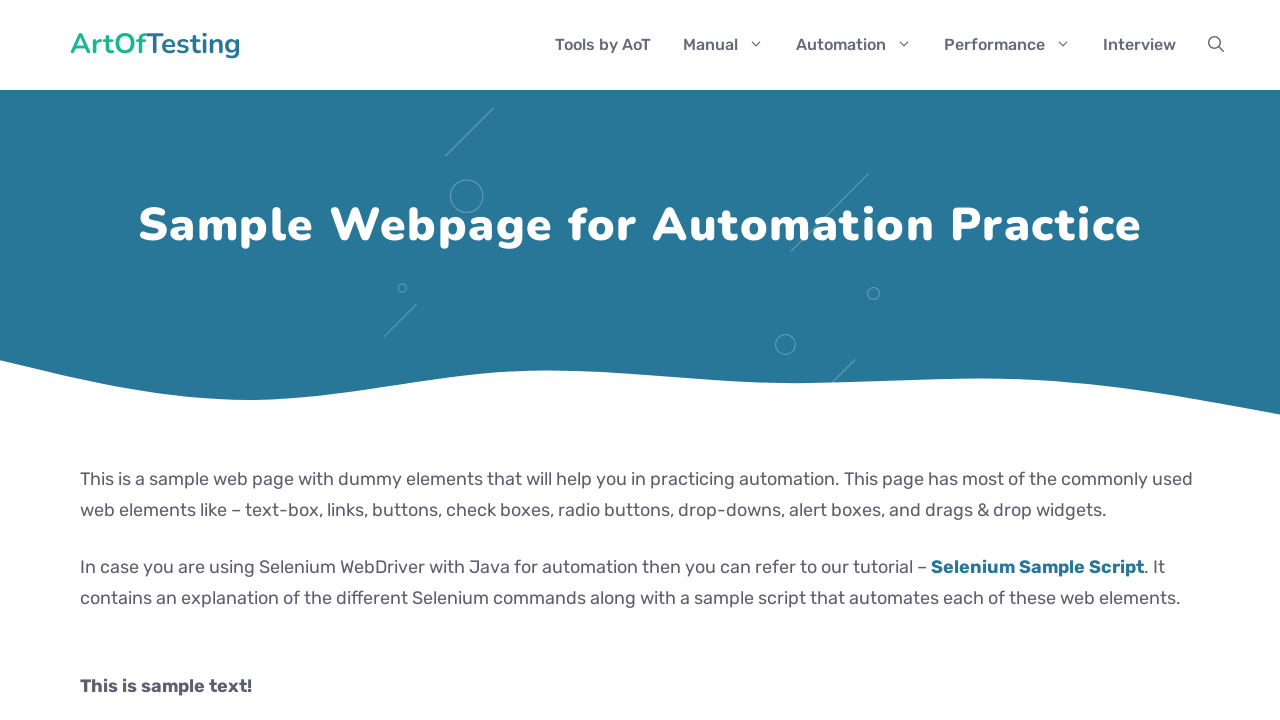

Navigated to sample Selenium testing page
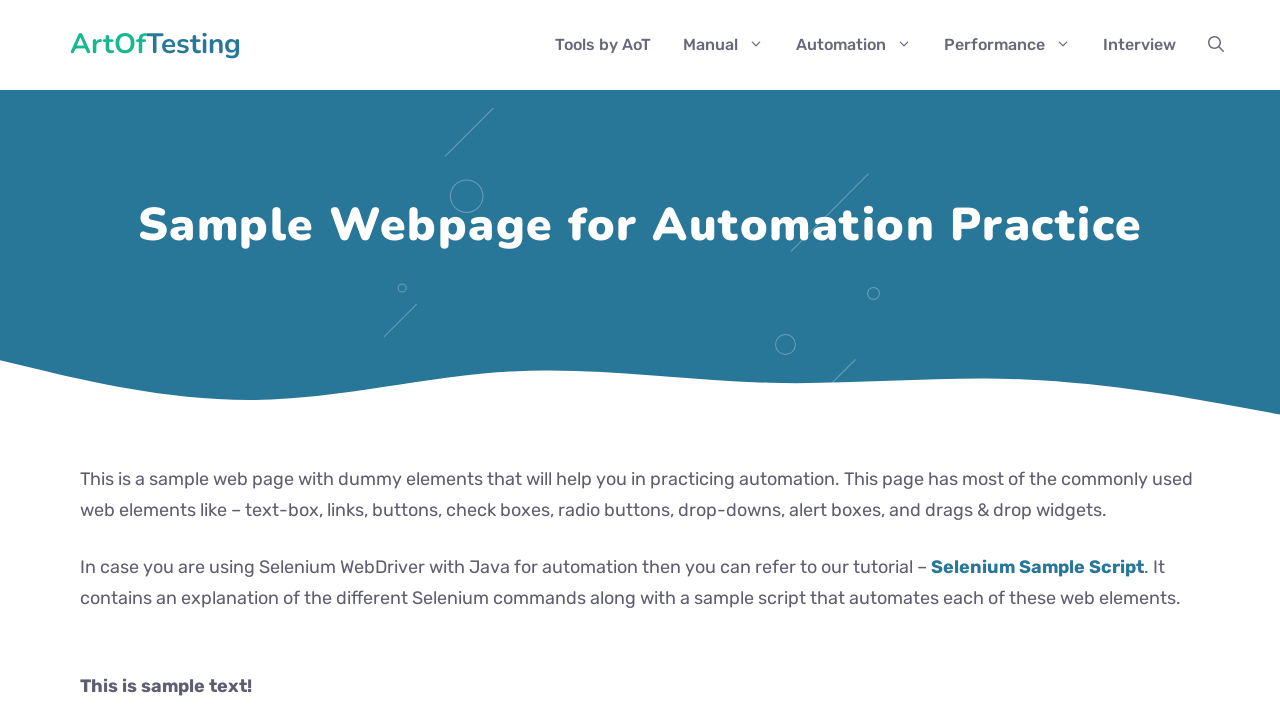

Clicked on the Automation checkbox at (86, 360) on input.Automation
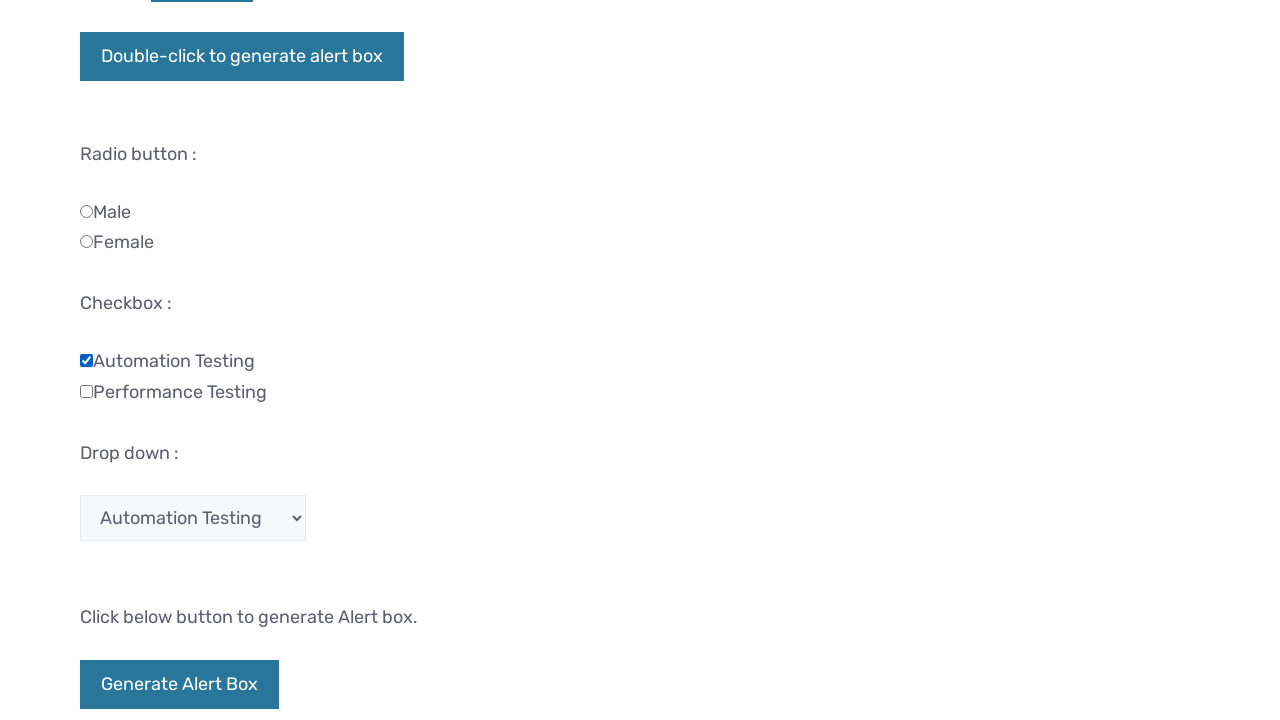

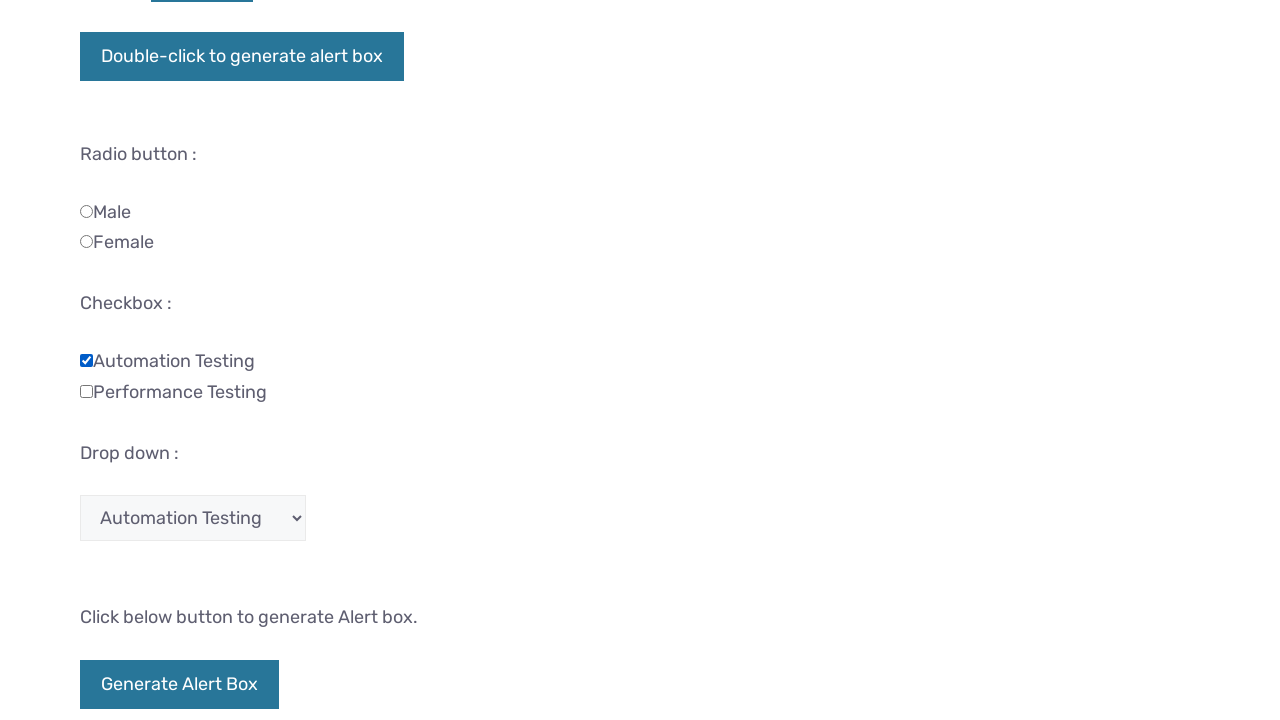